Tests that todo data persists after page reload

Starting URL: https://demo.playwright.dev/todomvc

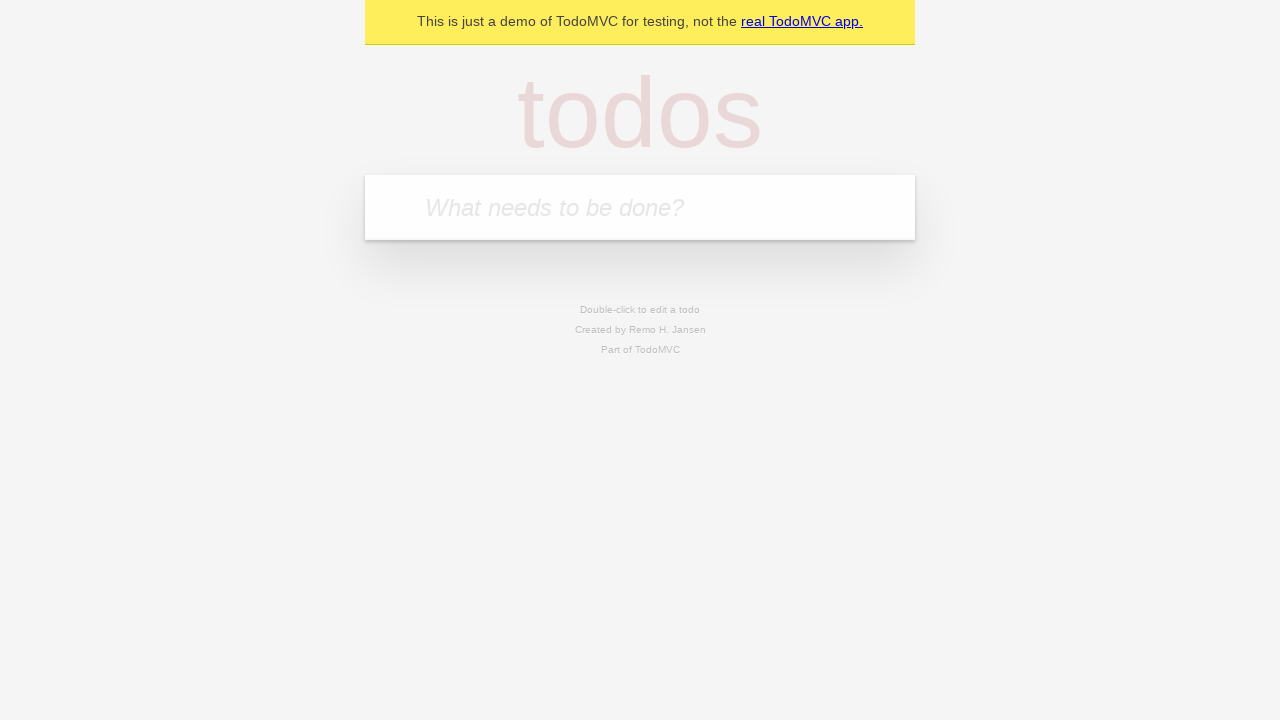

Filled new todo input with 'buy some cheese' on .new-todo
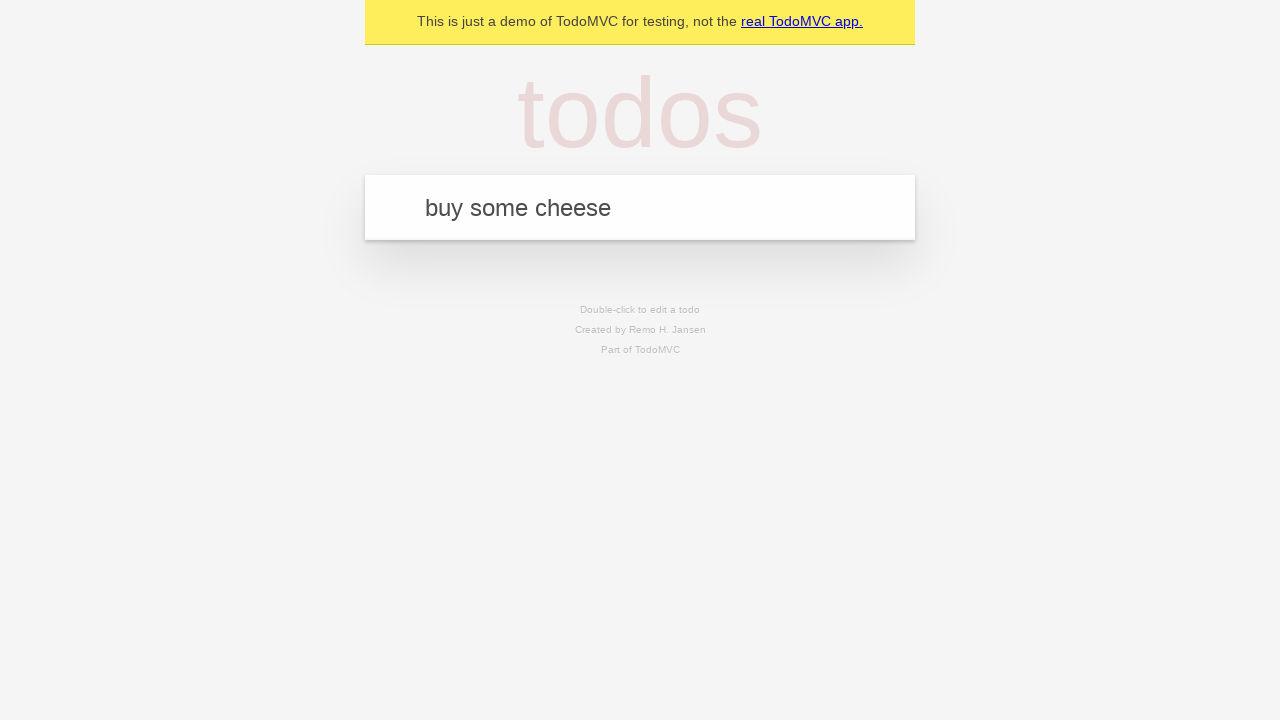

Pressed Enter to create first todo item on .new-todo
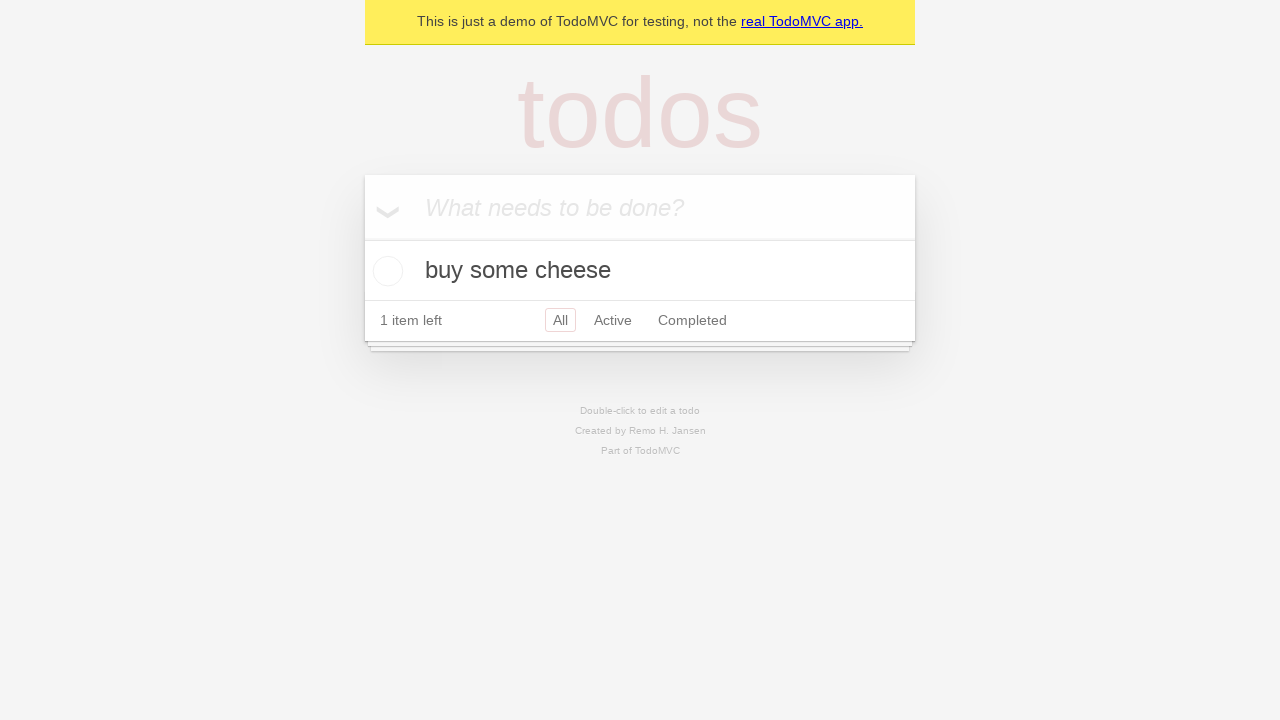

Filled new todo input with 'feed the cat' on .new-todo
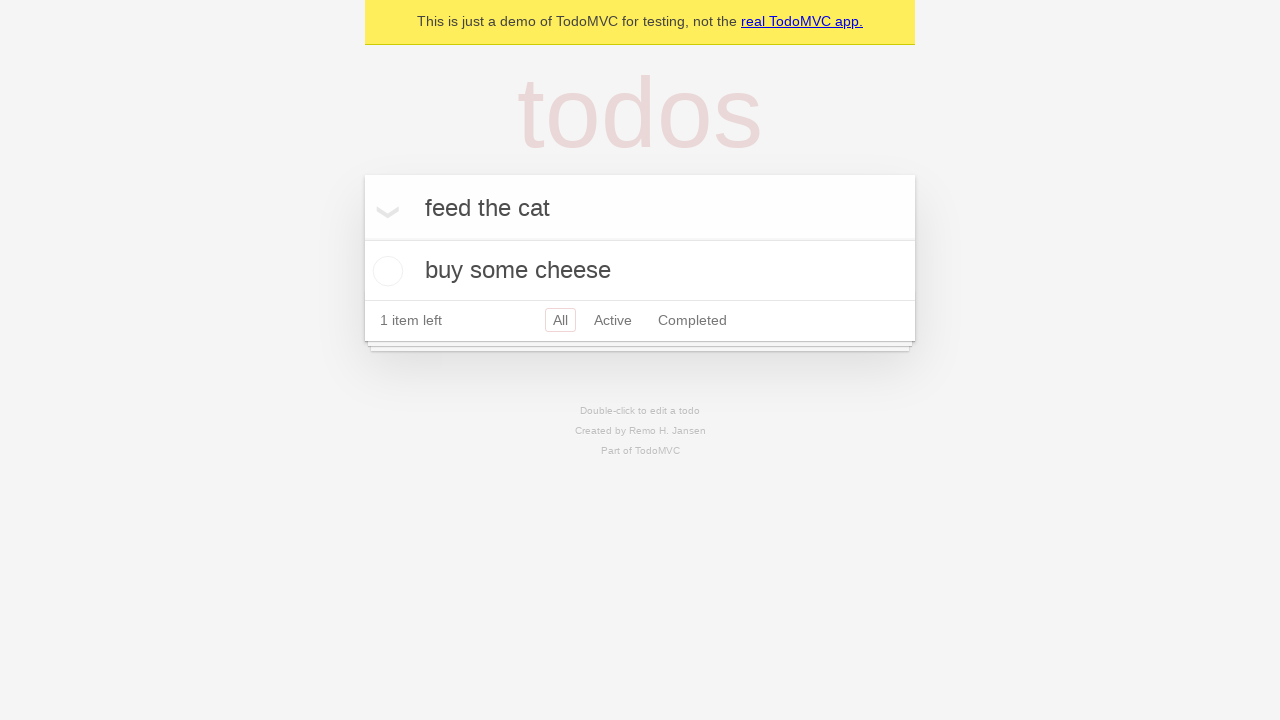

Pressed Enter to create second todo item on .new-todo
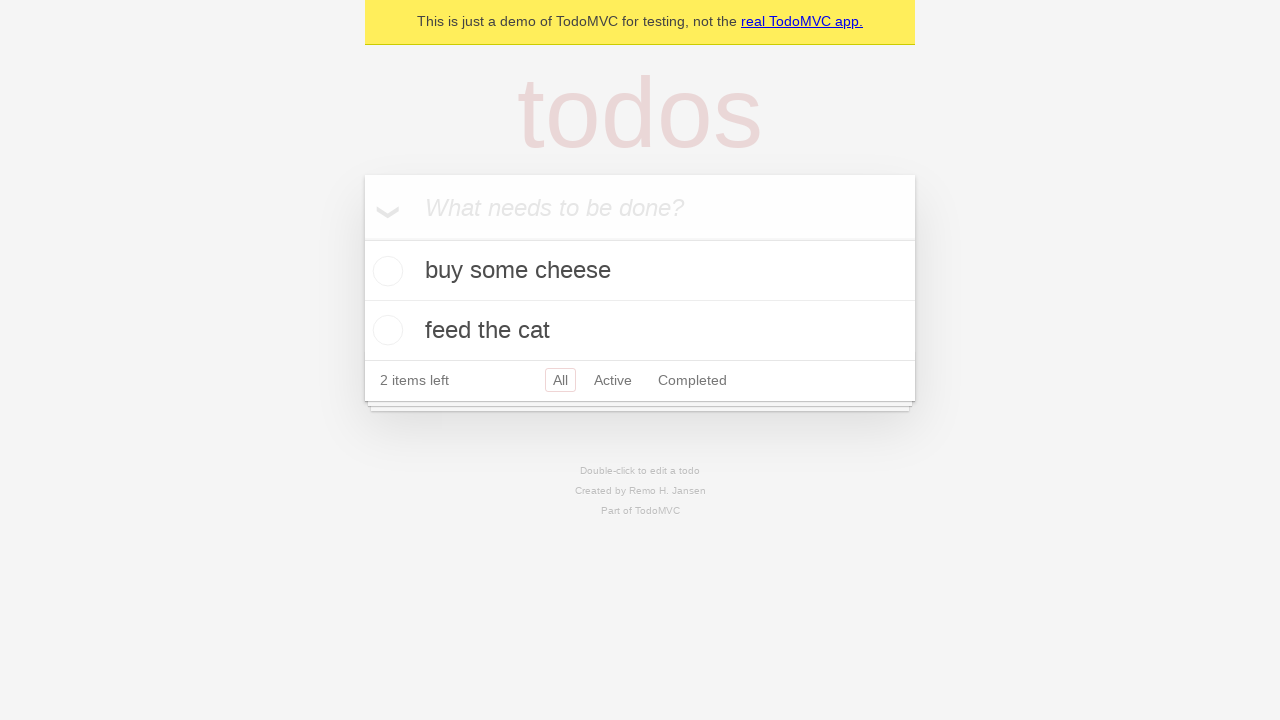

Waited for second todo item to appear in list
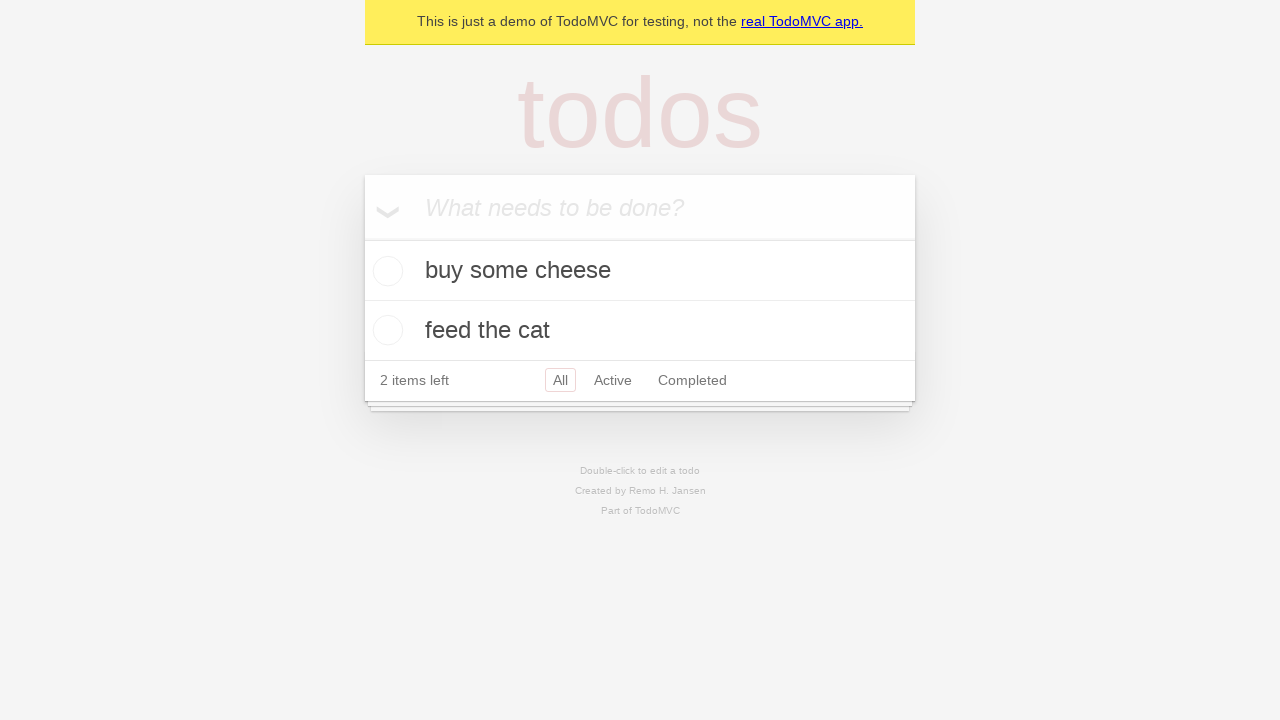

Checked the first todo item as completed at (385, 271) on .todo-list li >> nth=0 >> .toggle
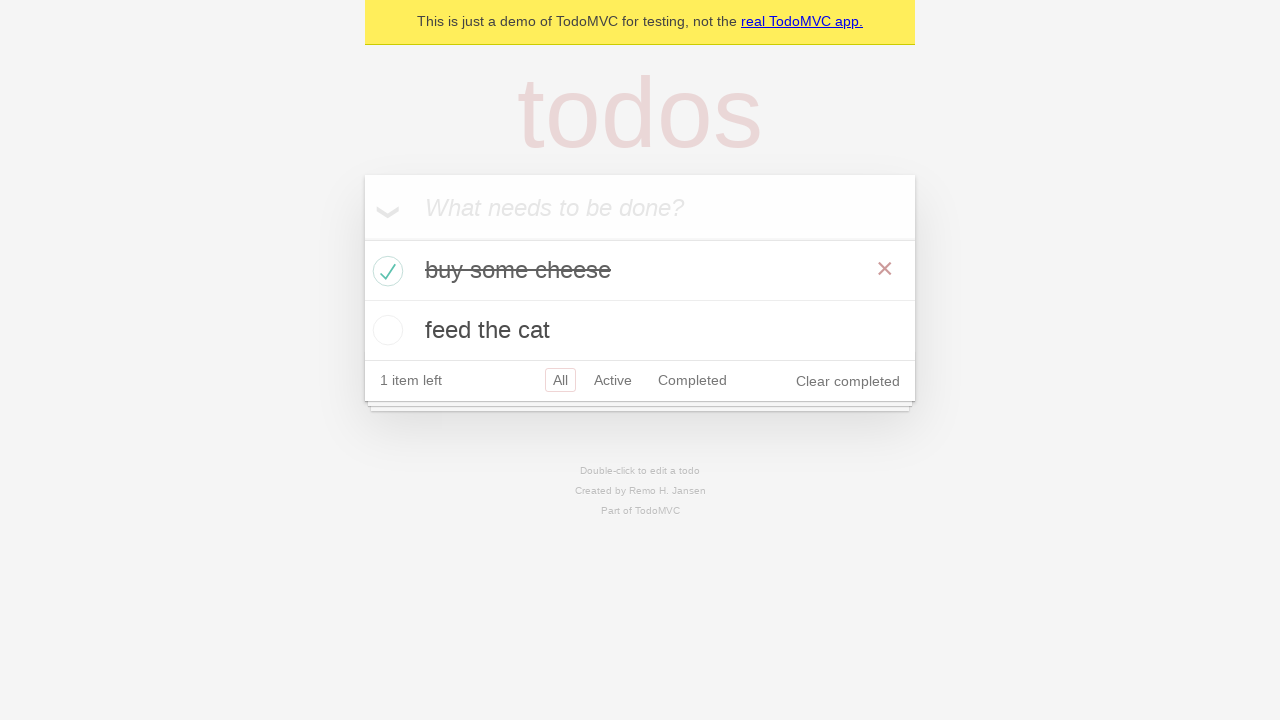

Reloaded page to test data persistence
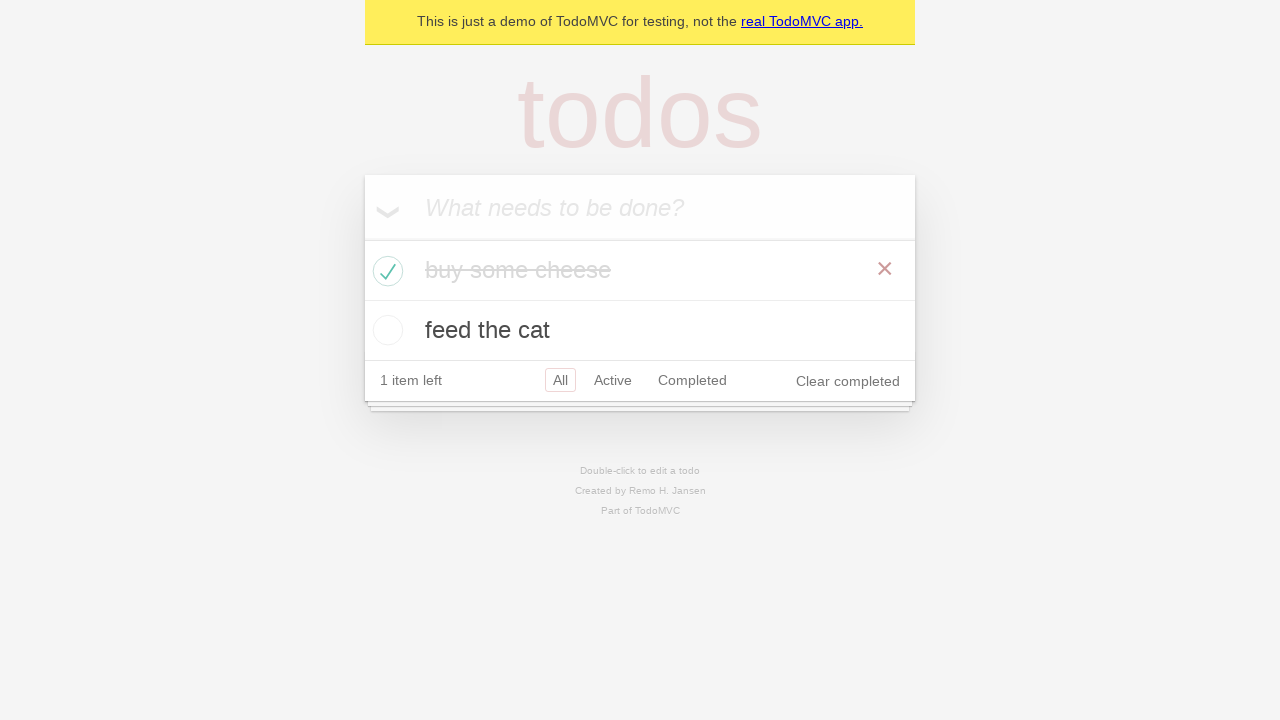

Waited for todo items to reappear after page reload
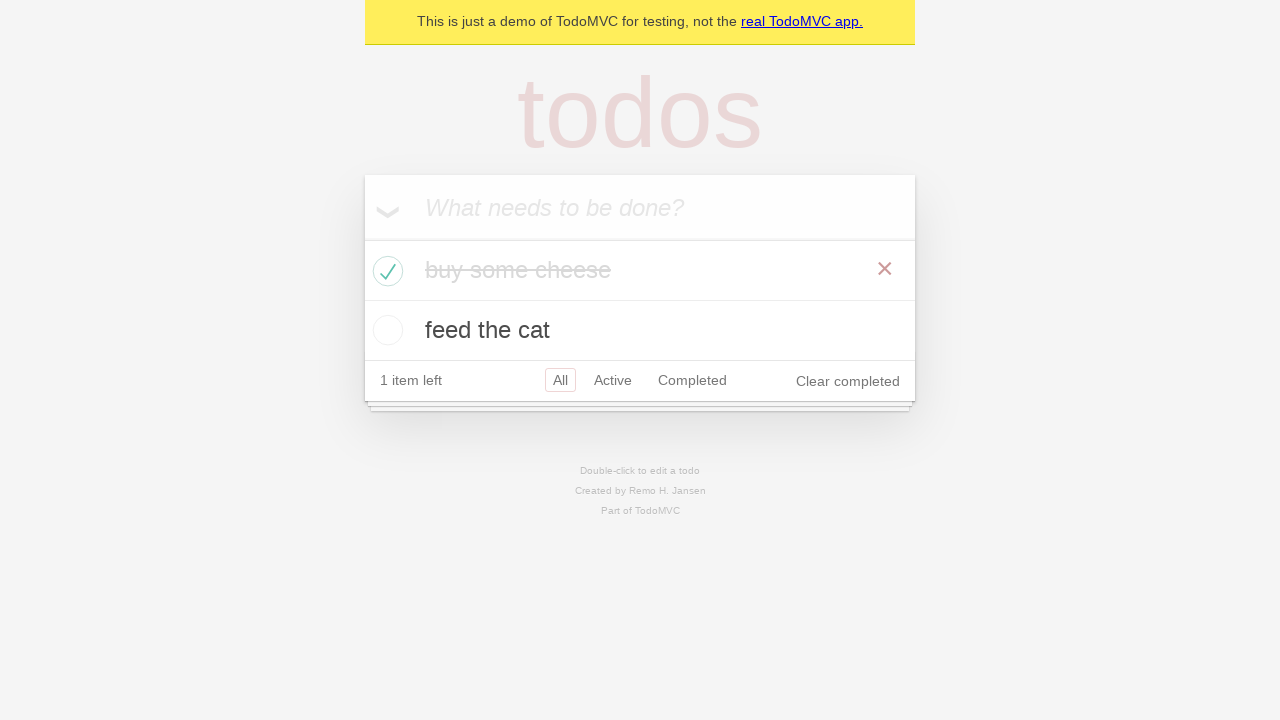

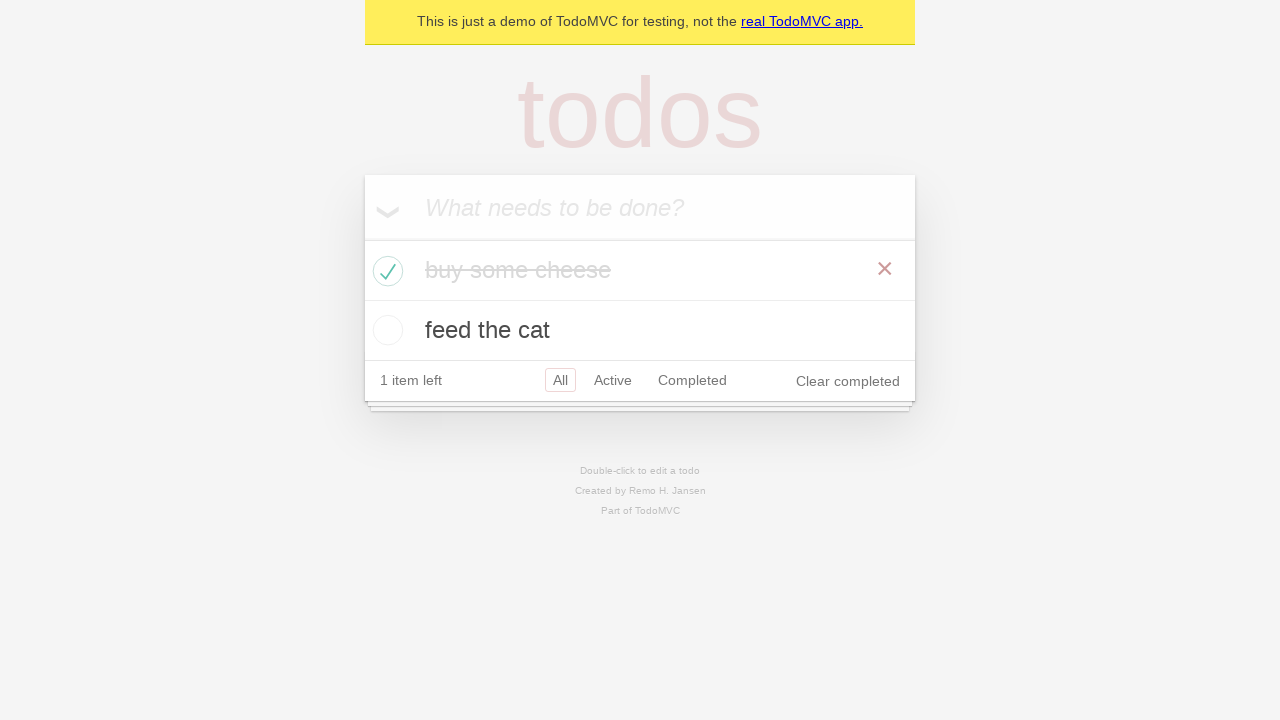